Tests an explicit wait scenario where the script waits for a price element to show "100", then clicks a book button, solves a mathematical equation based on a displayed value, and submits the answer.

Starting URL: http://suninjuly.github.io/explicit_wait2.html

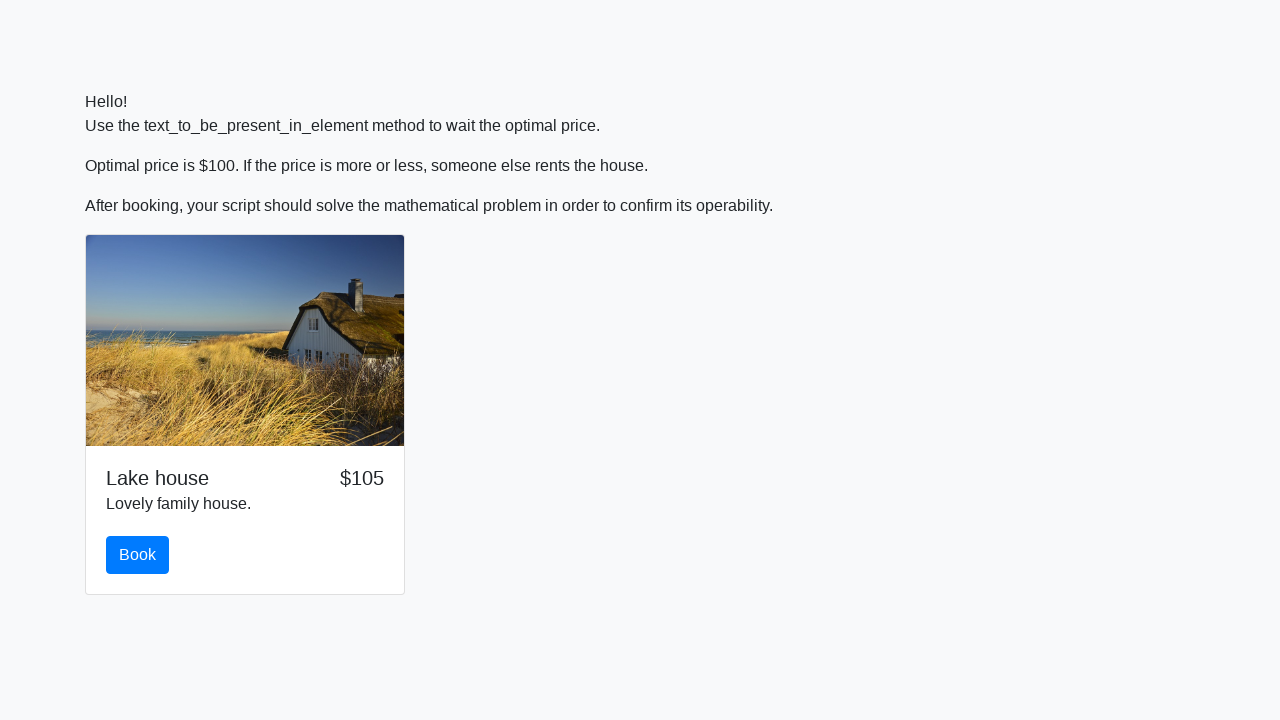

Waited for price element to display '100'
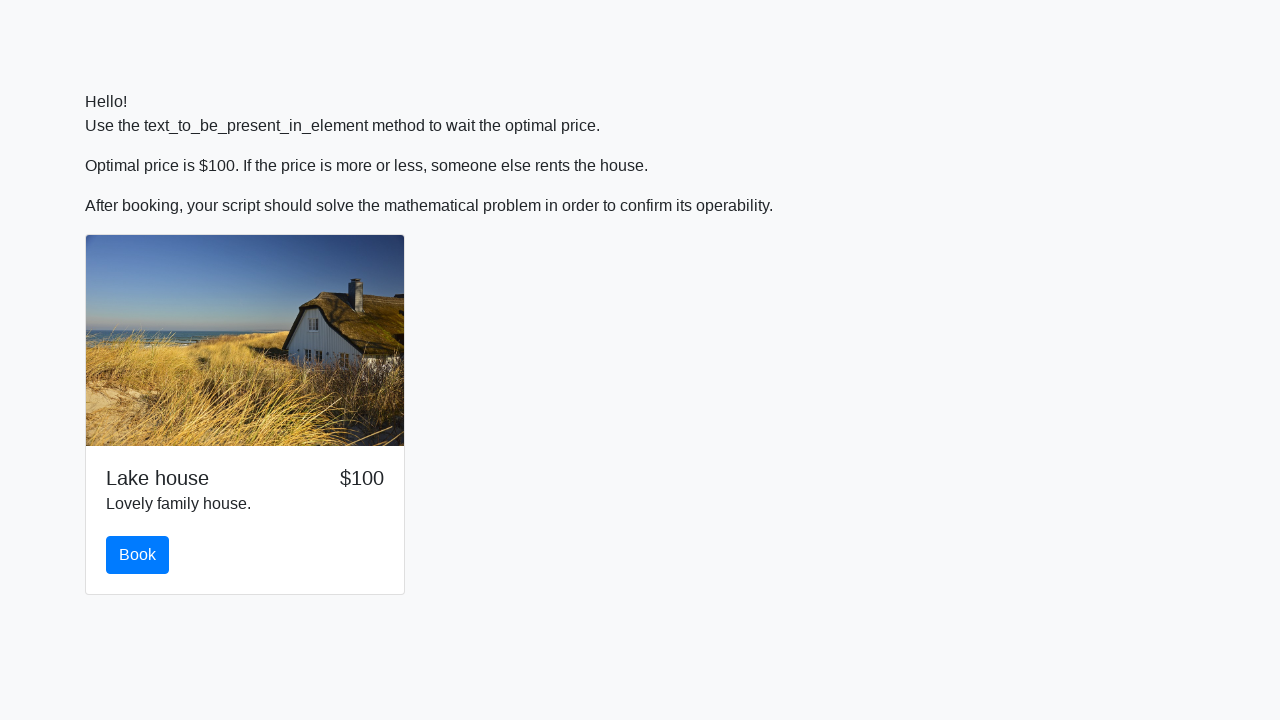

Clicked the book button at (138, 555) on #book
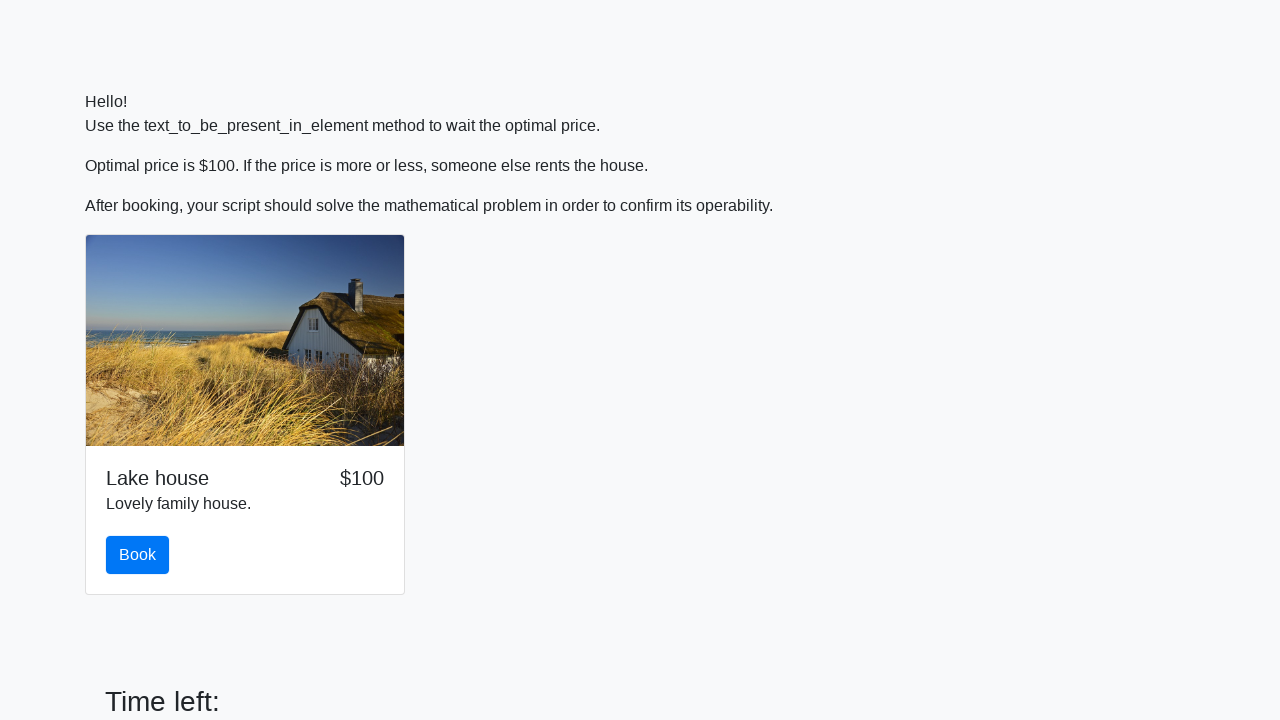

Retrieved the input value for mathematical calculation
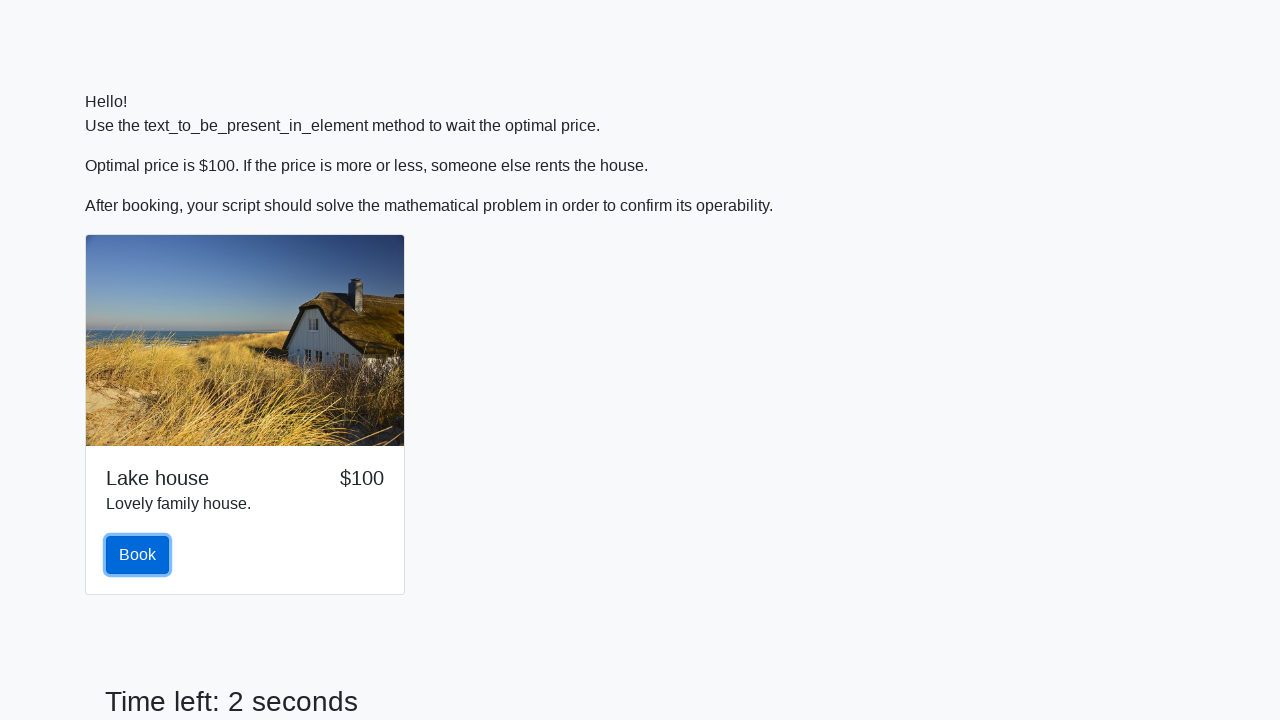

Calculated the answer using formula: log(abs(12*sin(89))) = 2.3341644612300745
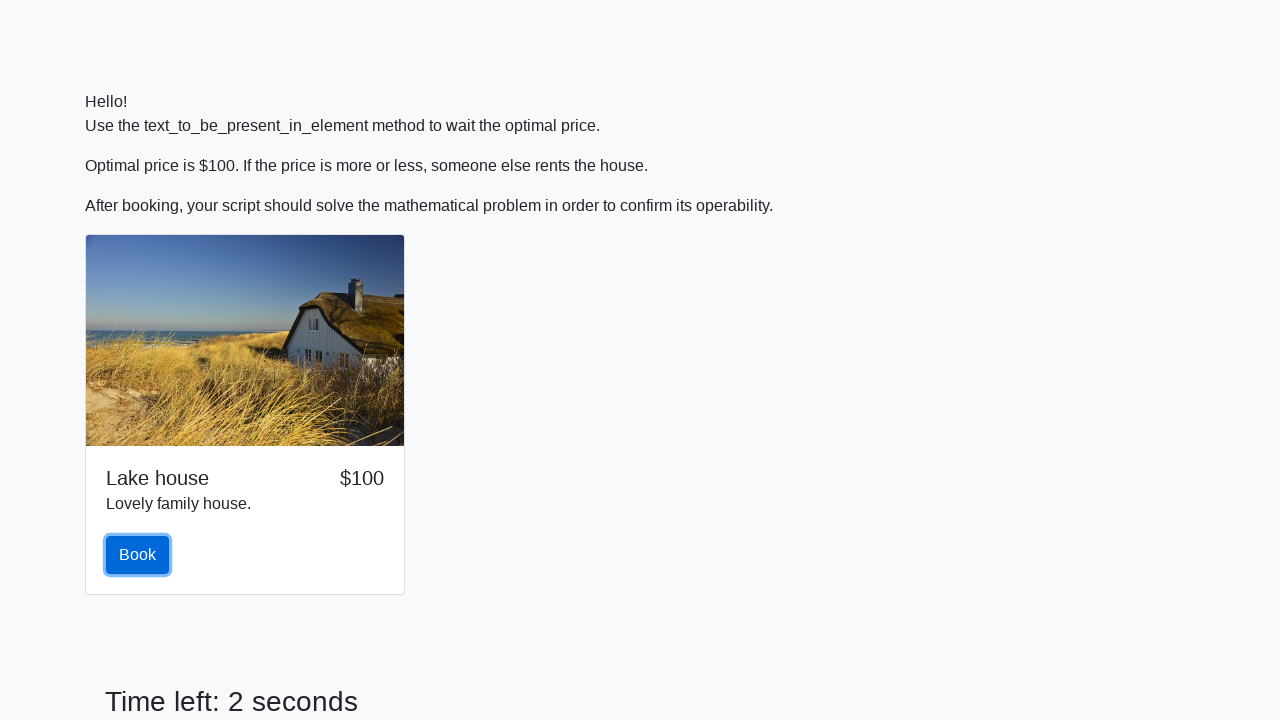

Filled answer field with calculated value: 2.3341644612300745 on #answer
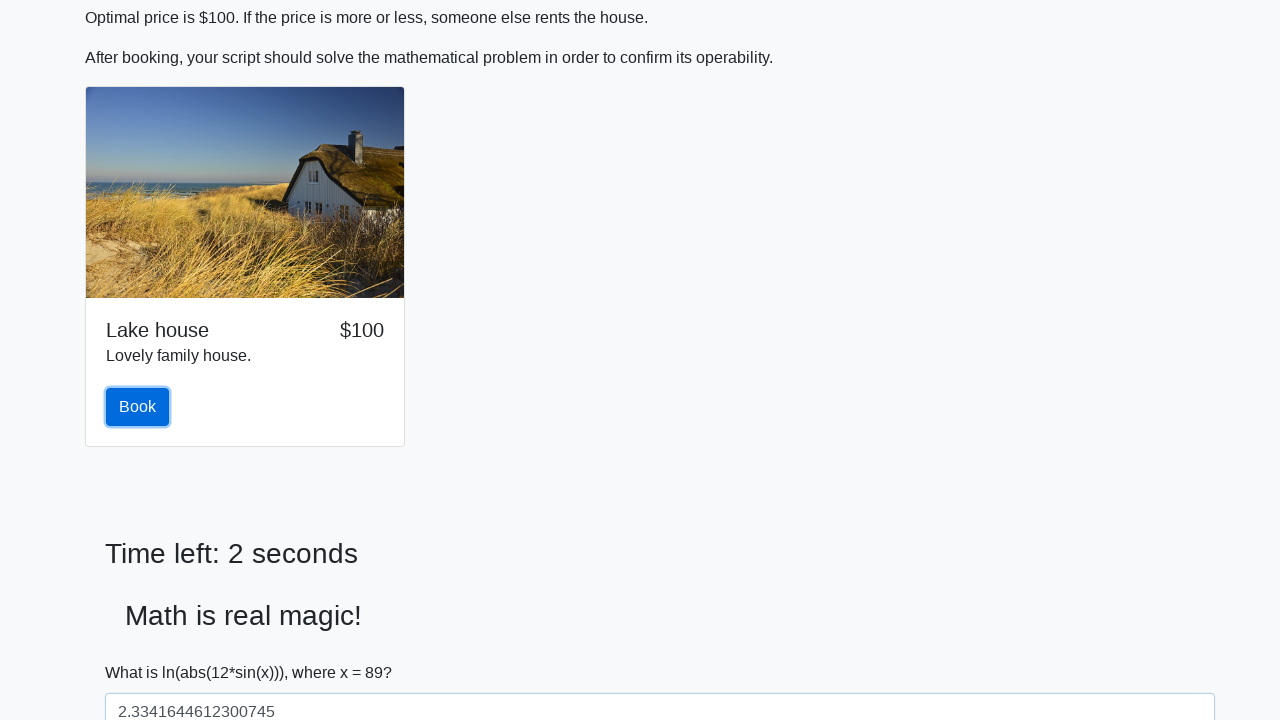

Clicked the solve button to submit the form at (143, 651) on #solve
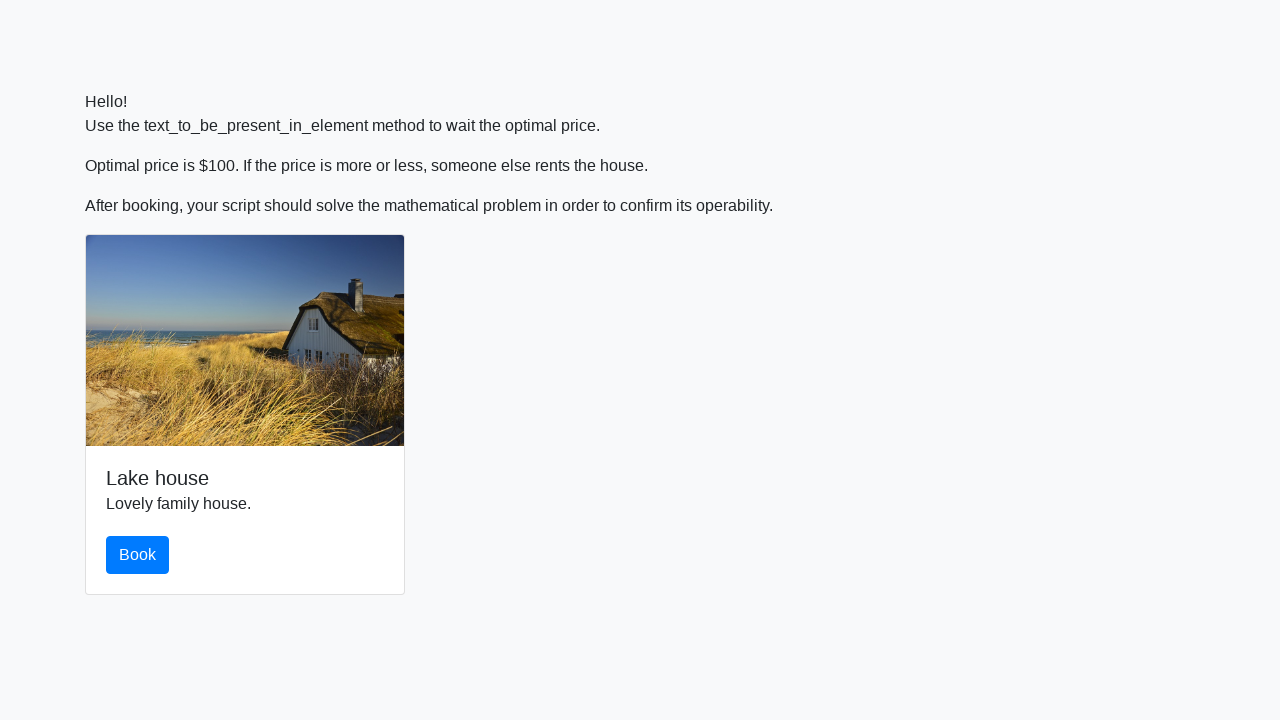

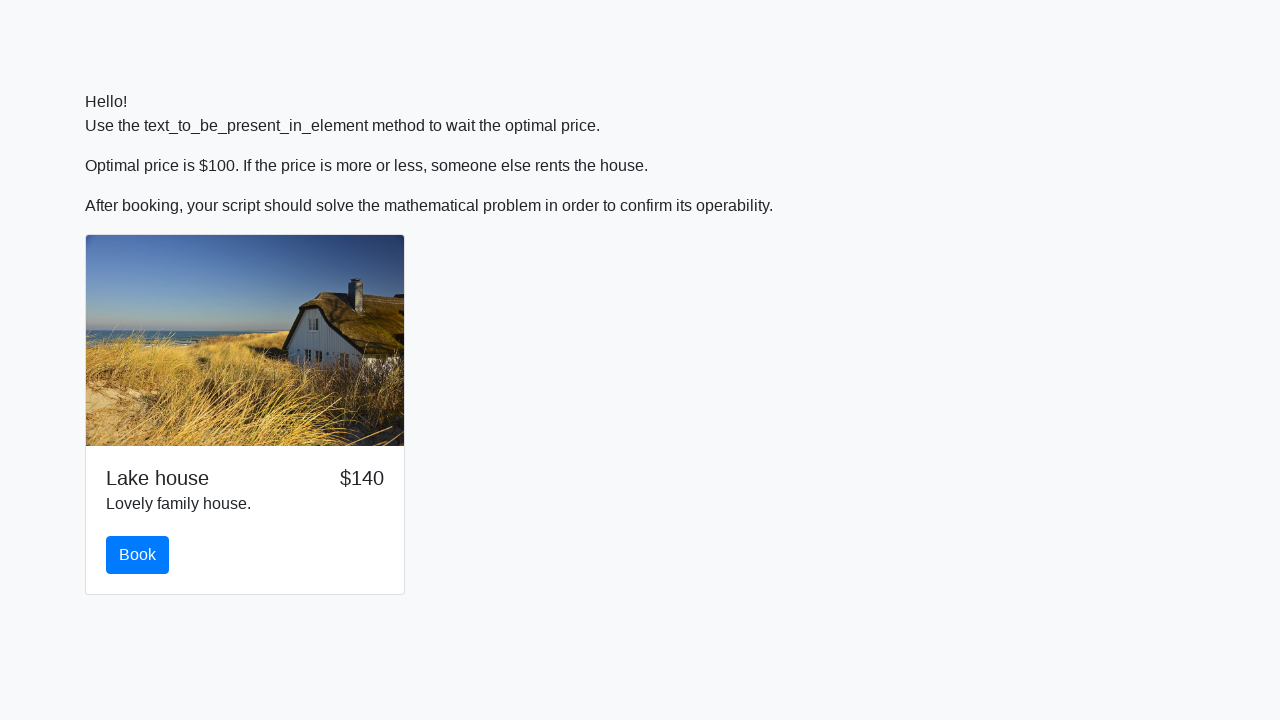